Tests a web form by filling a text input field with "Selenium" and clicking the submit button, then verifying the confirmation message is displayed.

Starting URL: https://www.selenium.dev/selenium/web/web-form.html

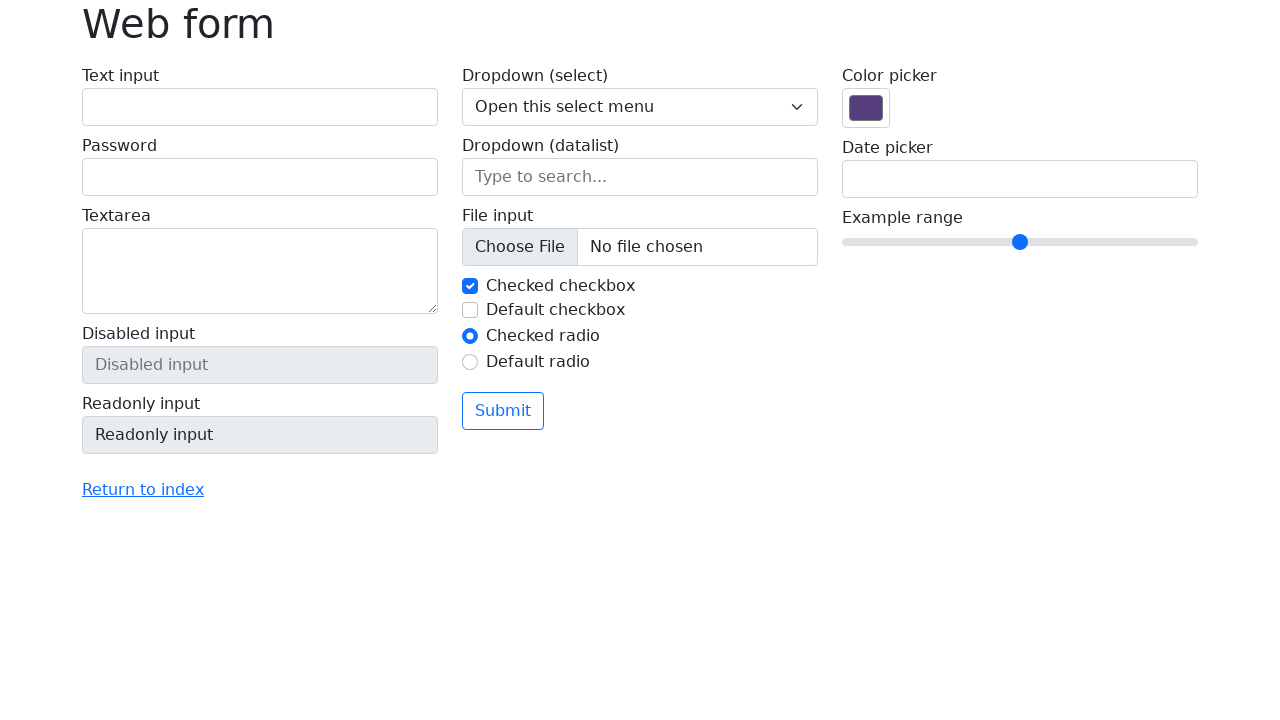

Filled text input field with 'Selenium' on input[name='my-text']
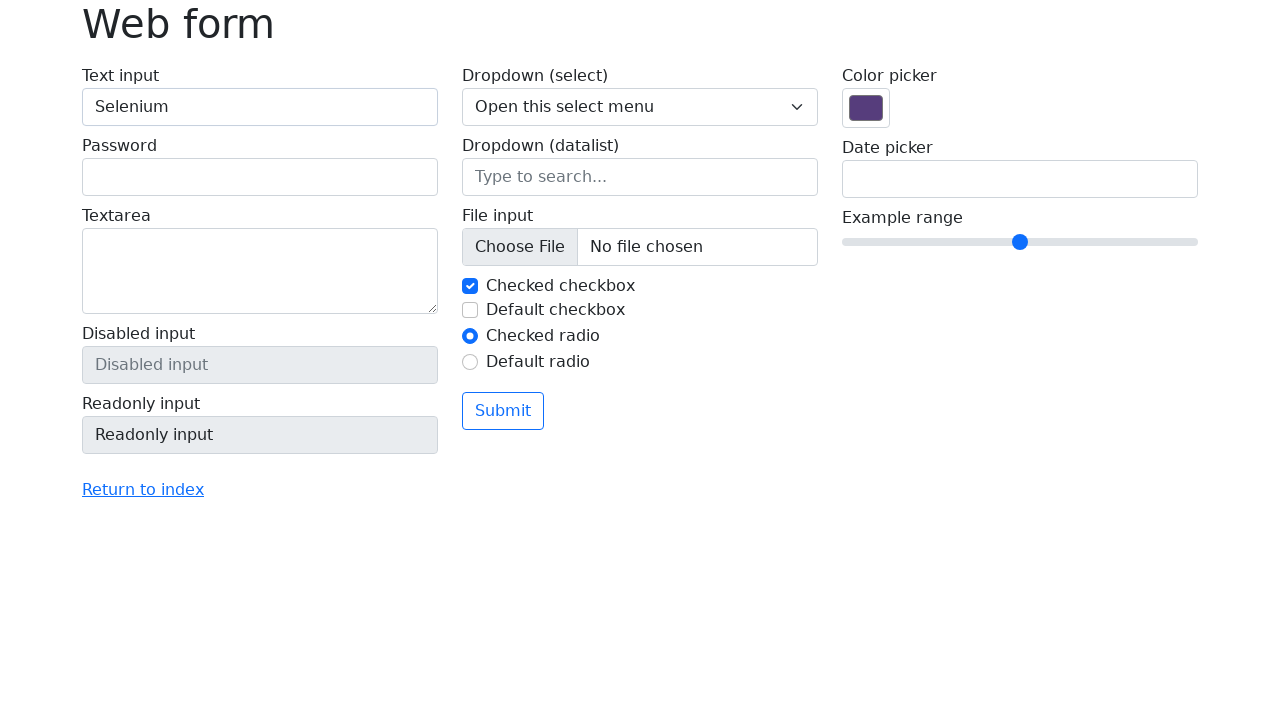

Clicked the submit button at (503, 411) on button
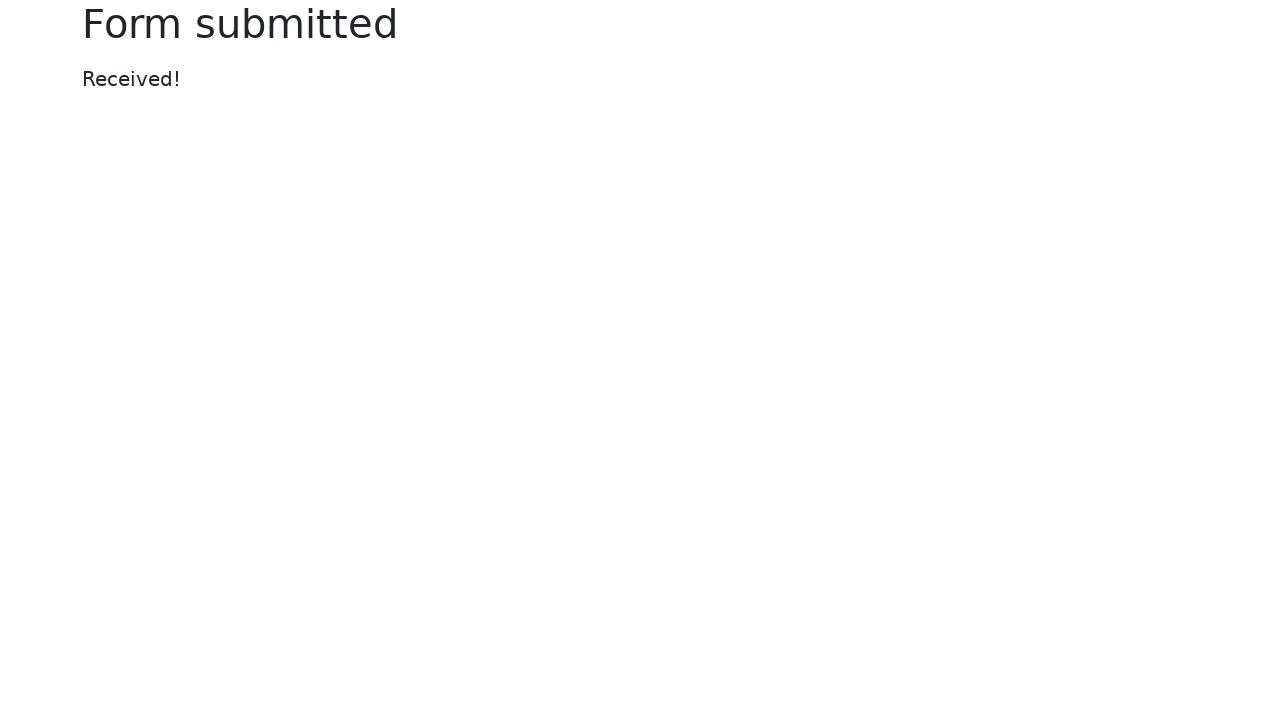

Confirmation message appeared
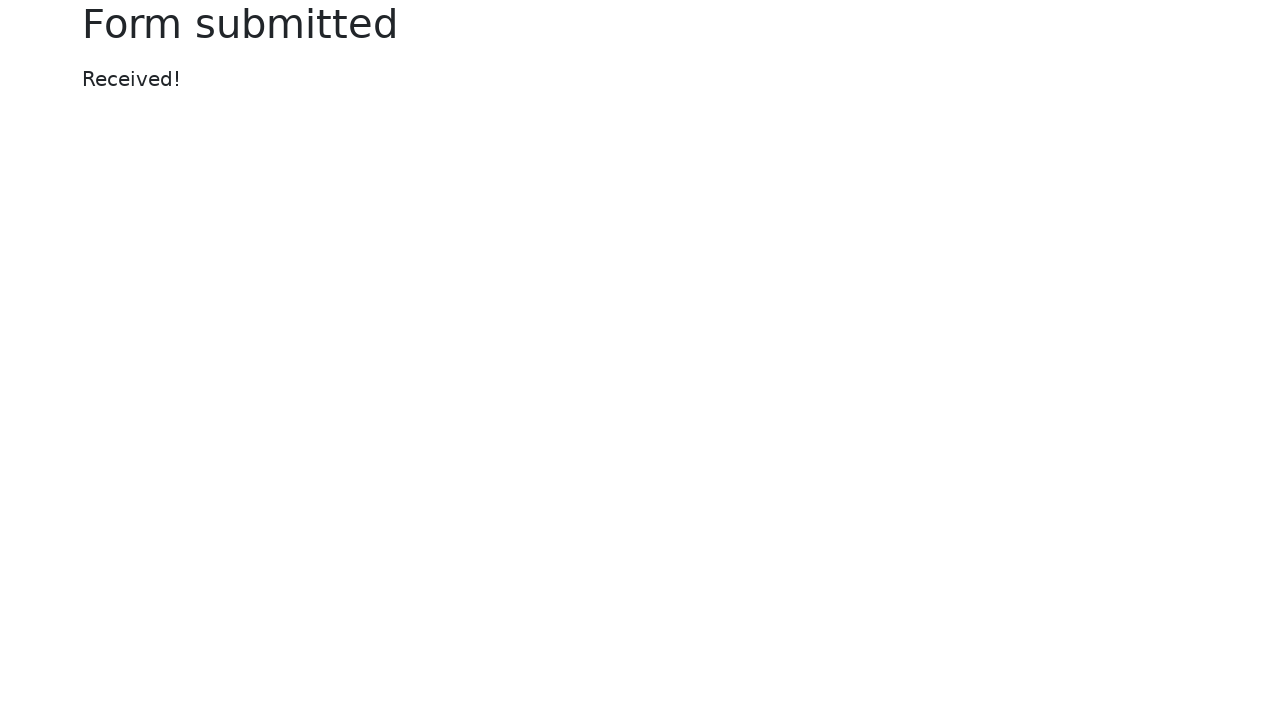

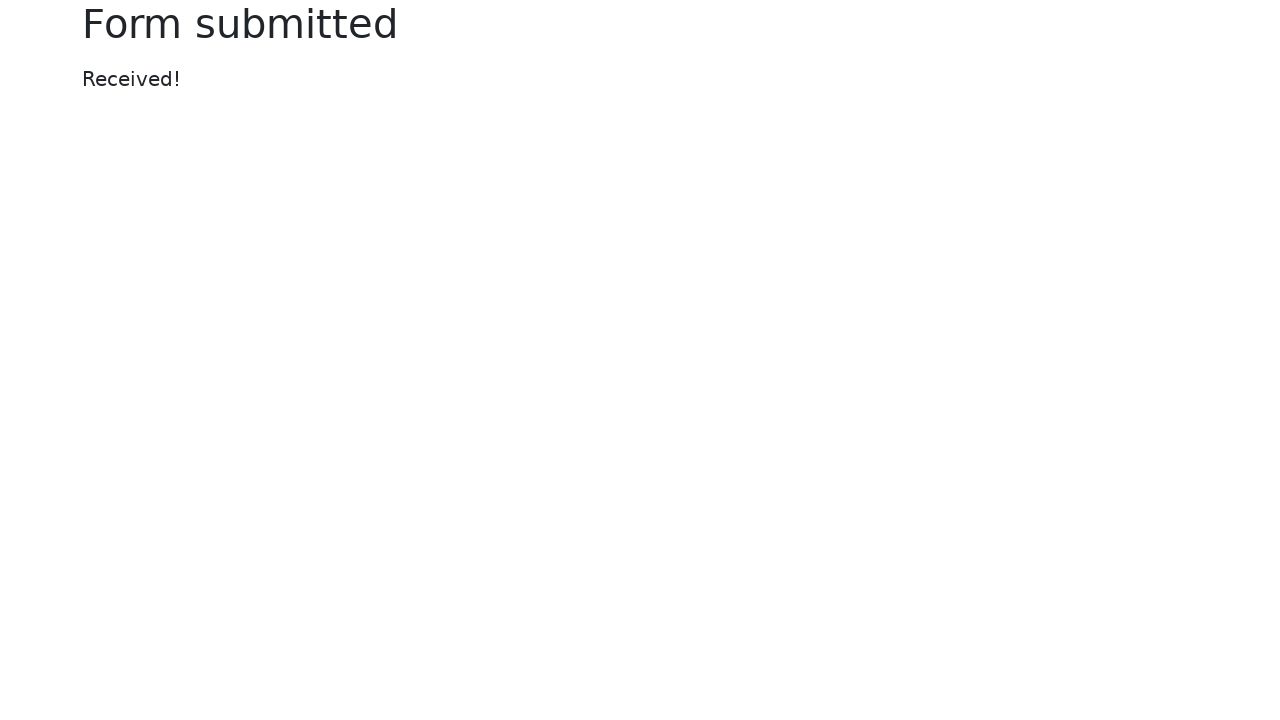